Tests drag and drop by offset action, dragging source element to target element's position coordinates

Starting URL: https://crossbrowsertesting.github.io/drag-and-drop

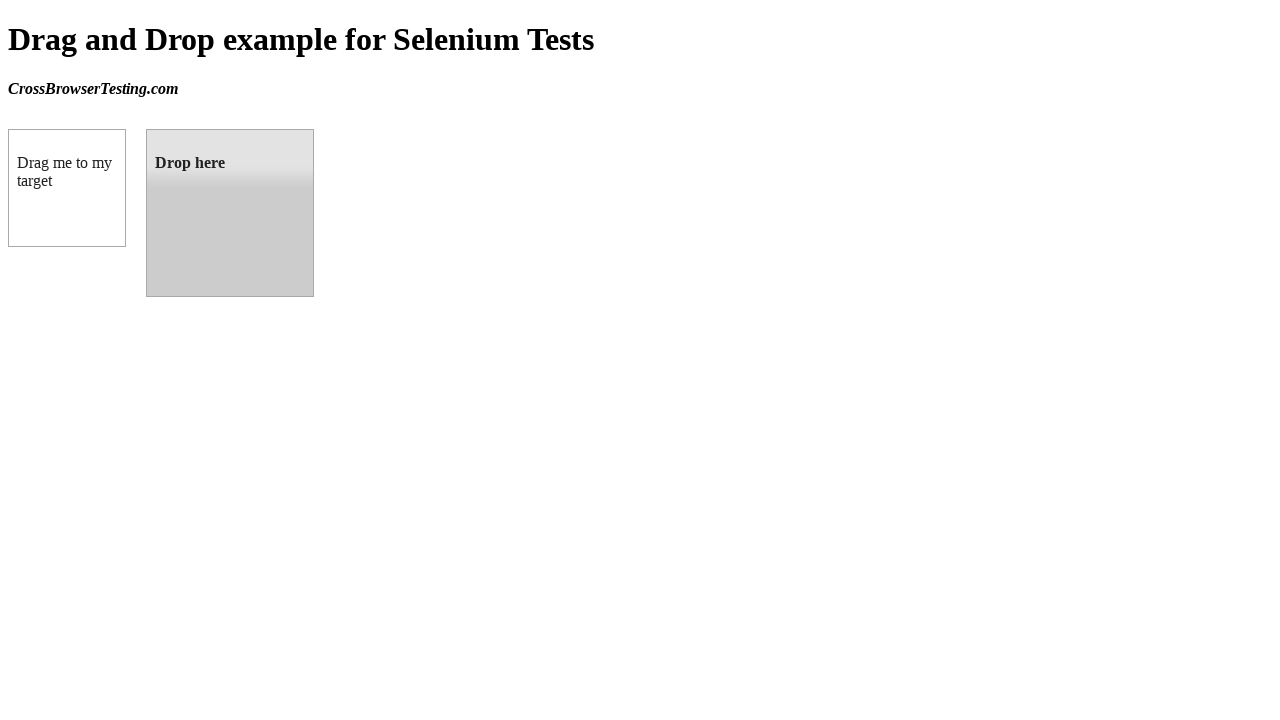

Located source element (box A) with ID 'draggable'
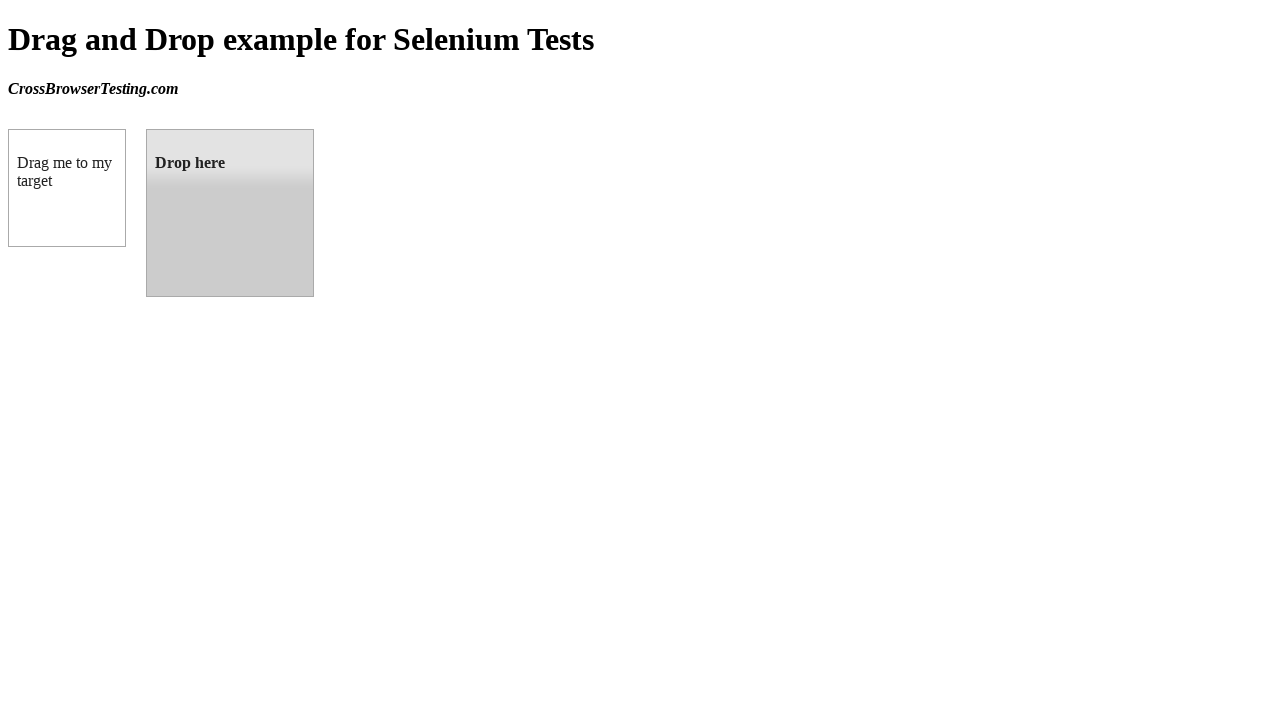

Located target element (box B) with ID 'droppable'
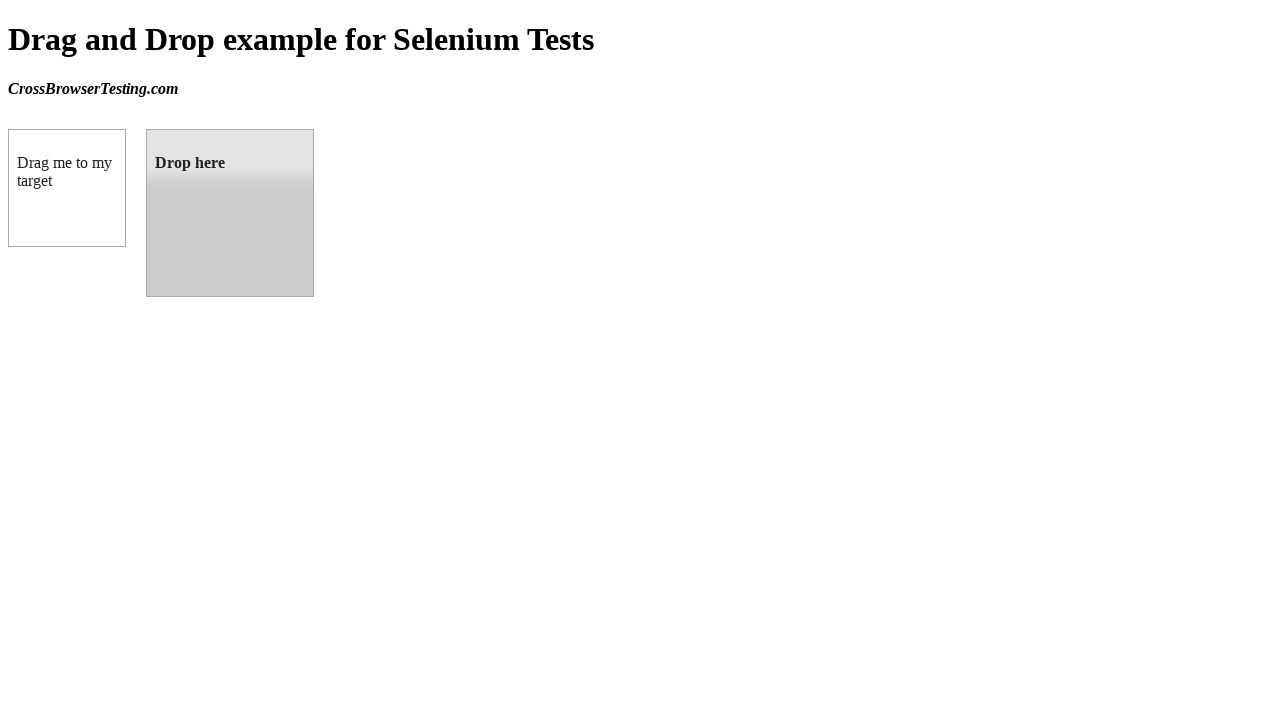

Dragged source element to target element position at (230, 213)
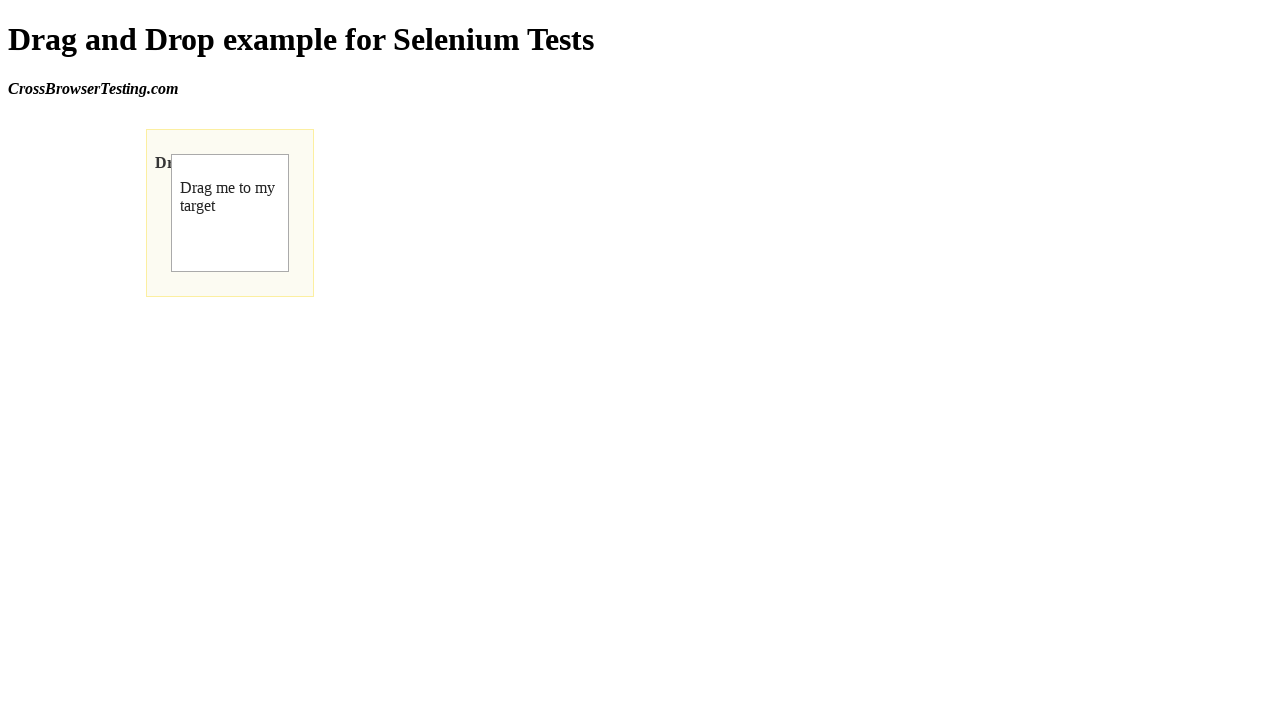

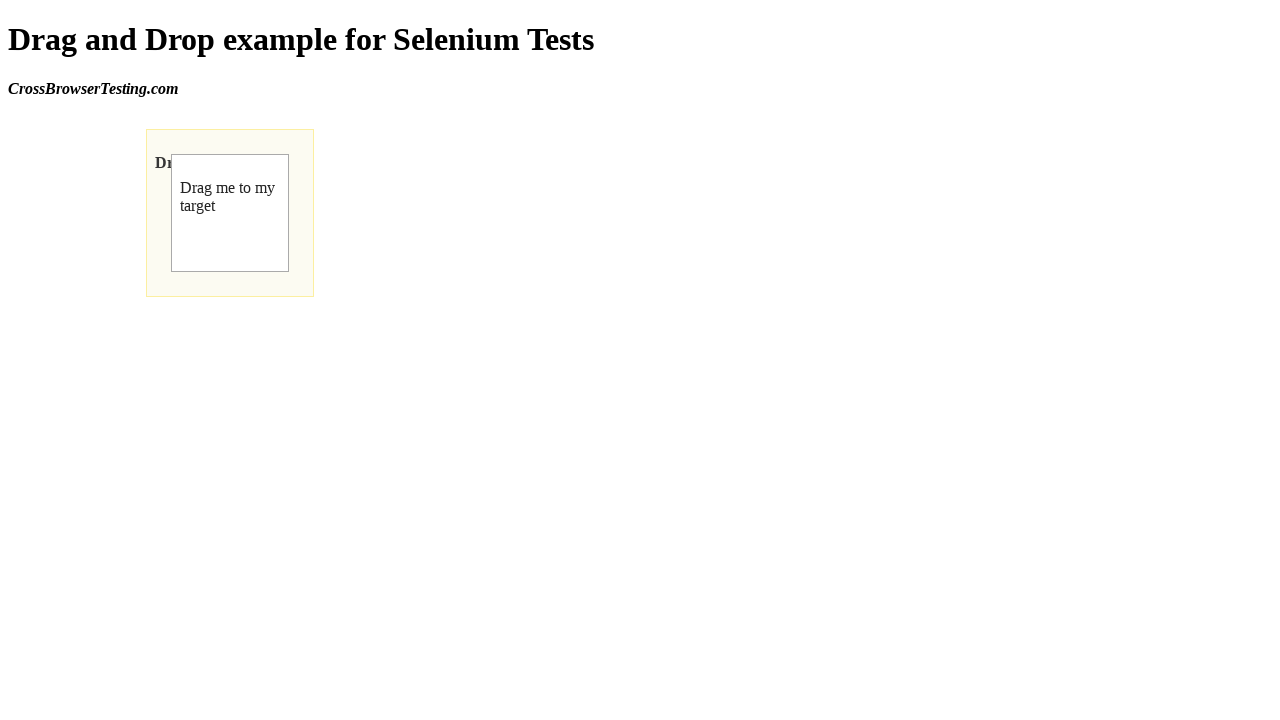